Tests the Discussion Forums footer link by clicking it and verifying navigation to /discuss

Starting URL: https://scratch.mit.edu

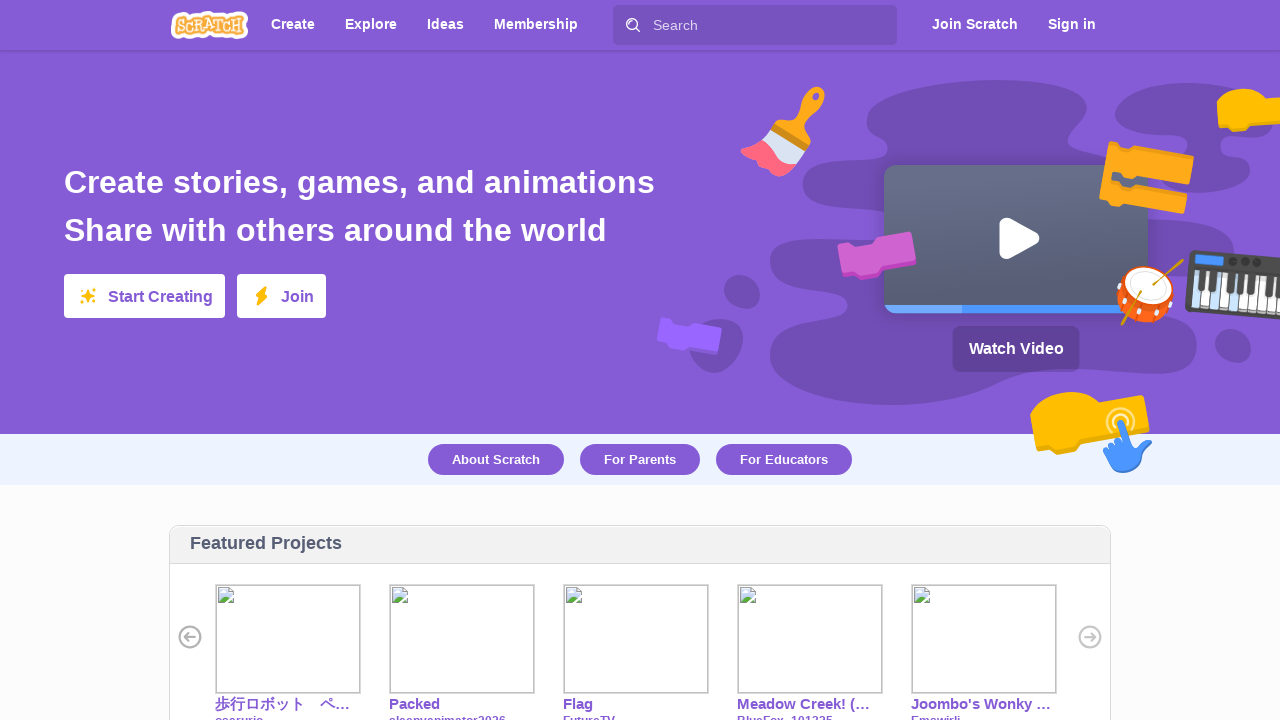

Waited for page to load - homepage banner text visible
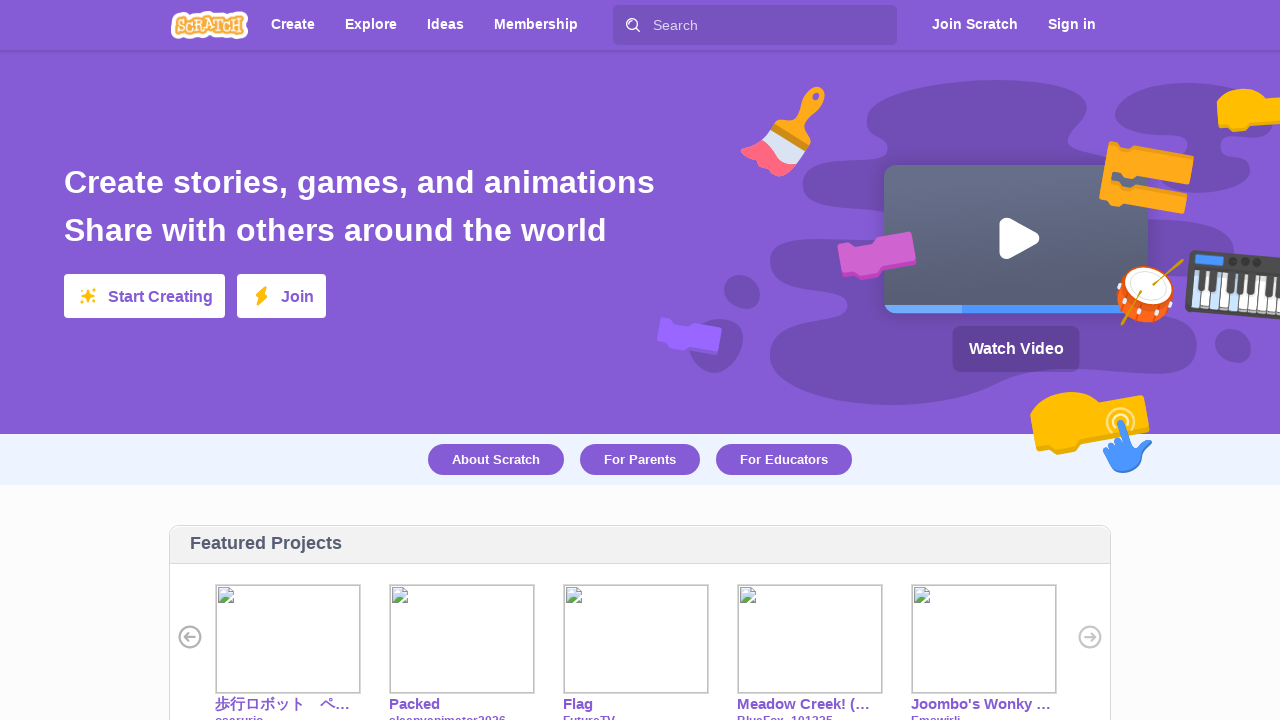

Clicked Discussion Forums link in footer at (422, 511) on text=Discussion Forums
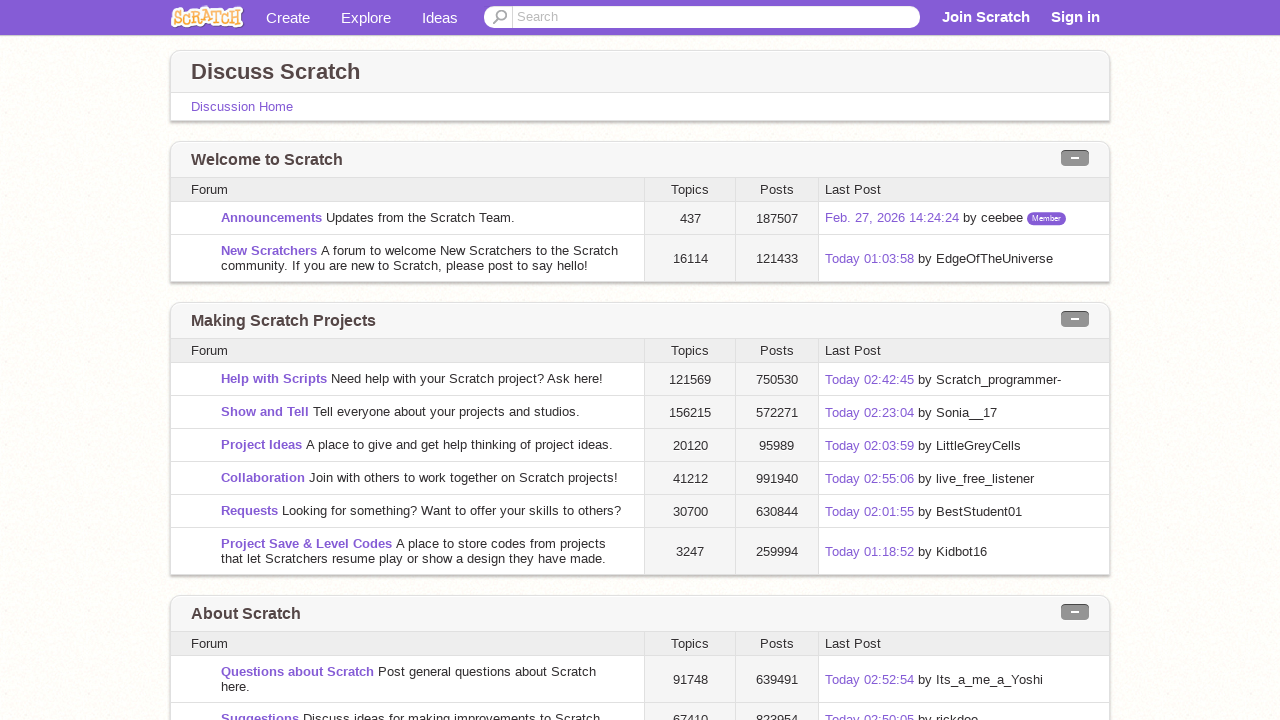

Waited for page to load after clicking Discussion Forums
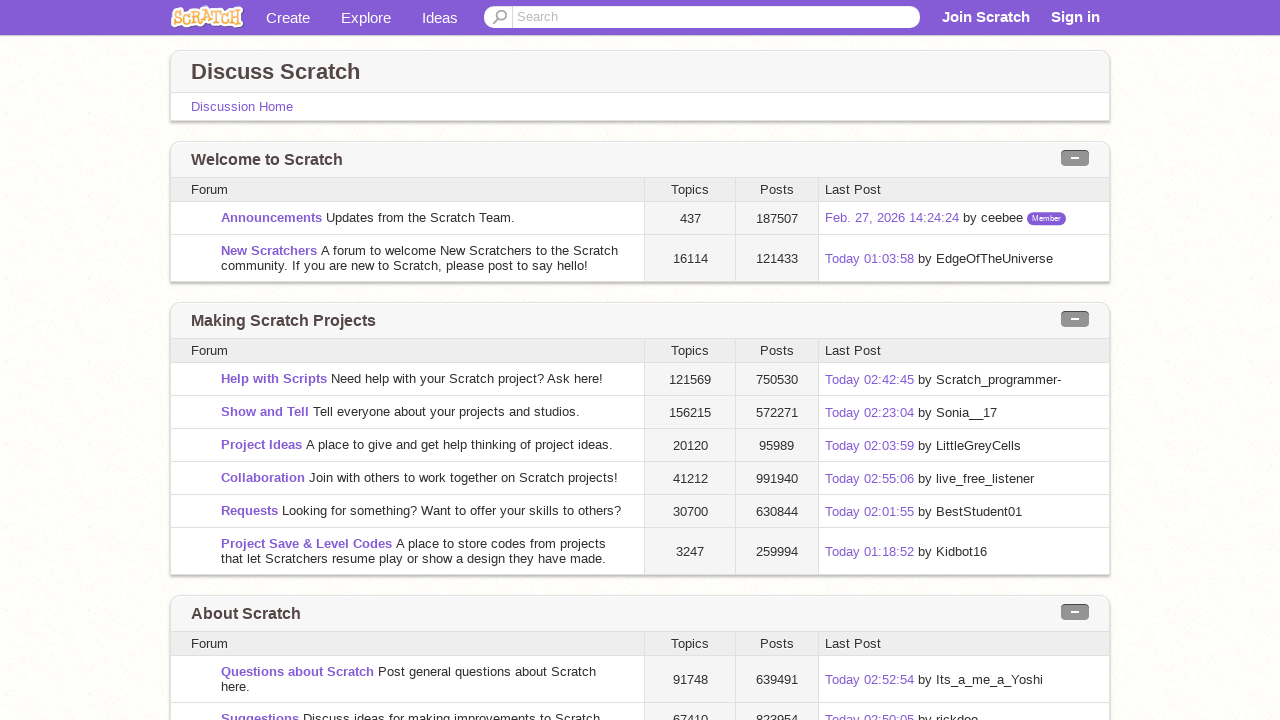

Verified navigation to /discuss URL
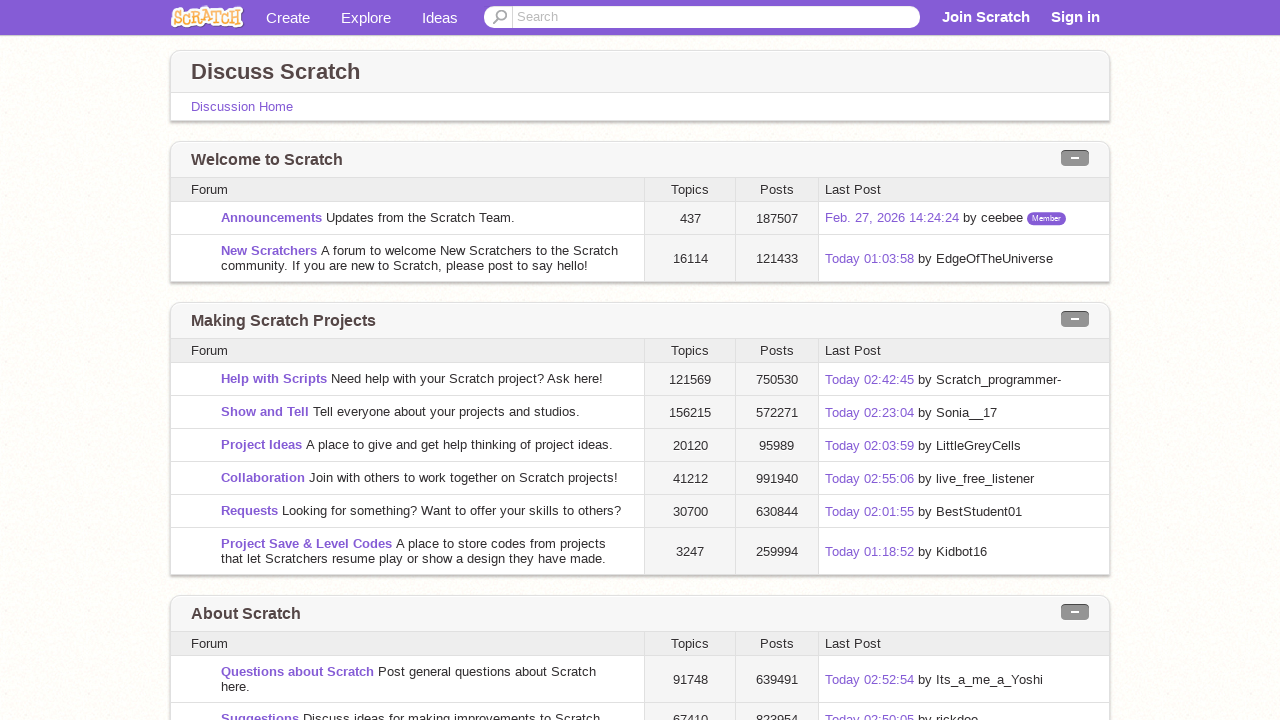

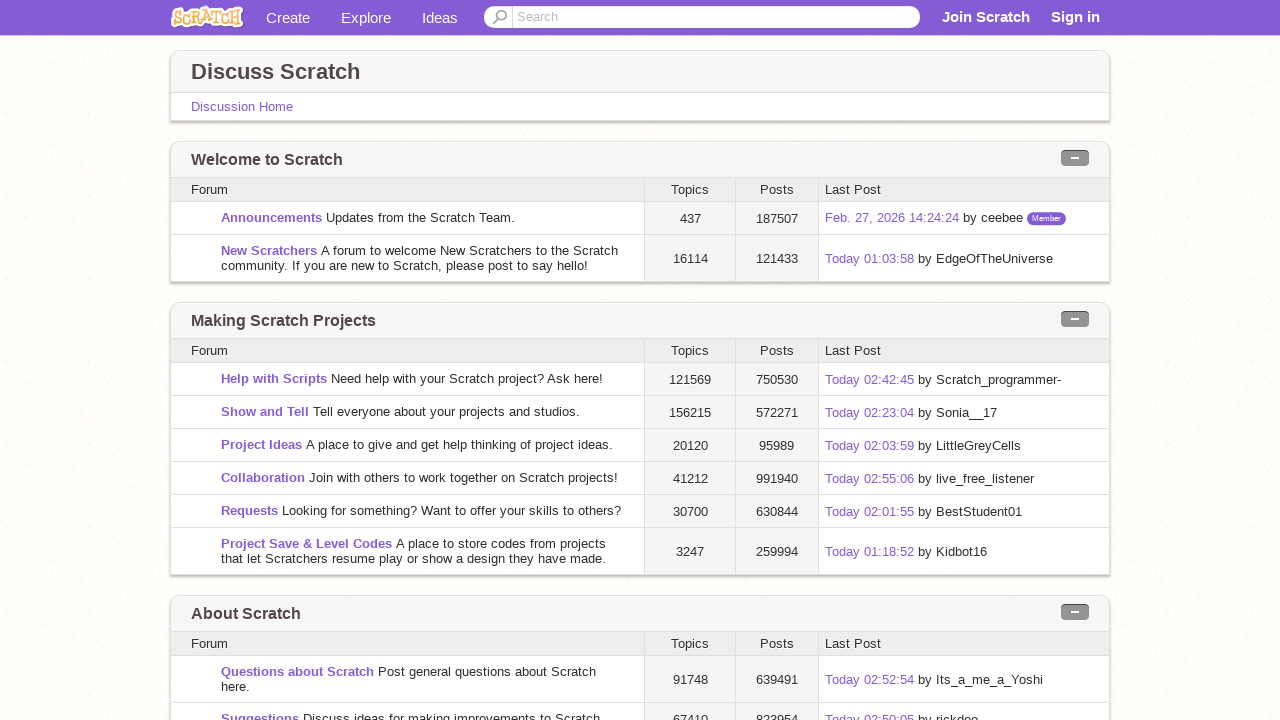